Tests presence wait by clicking Start button and verifying "Hello World!" text appears

Starting URL: http://the-internet.herokuapp.com/dynamic_loading/2

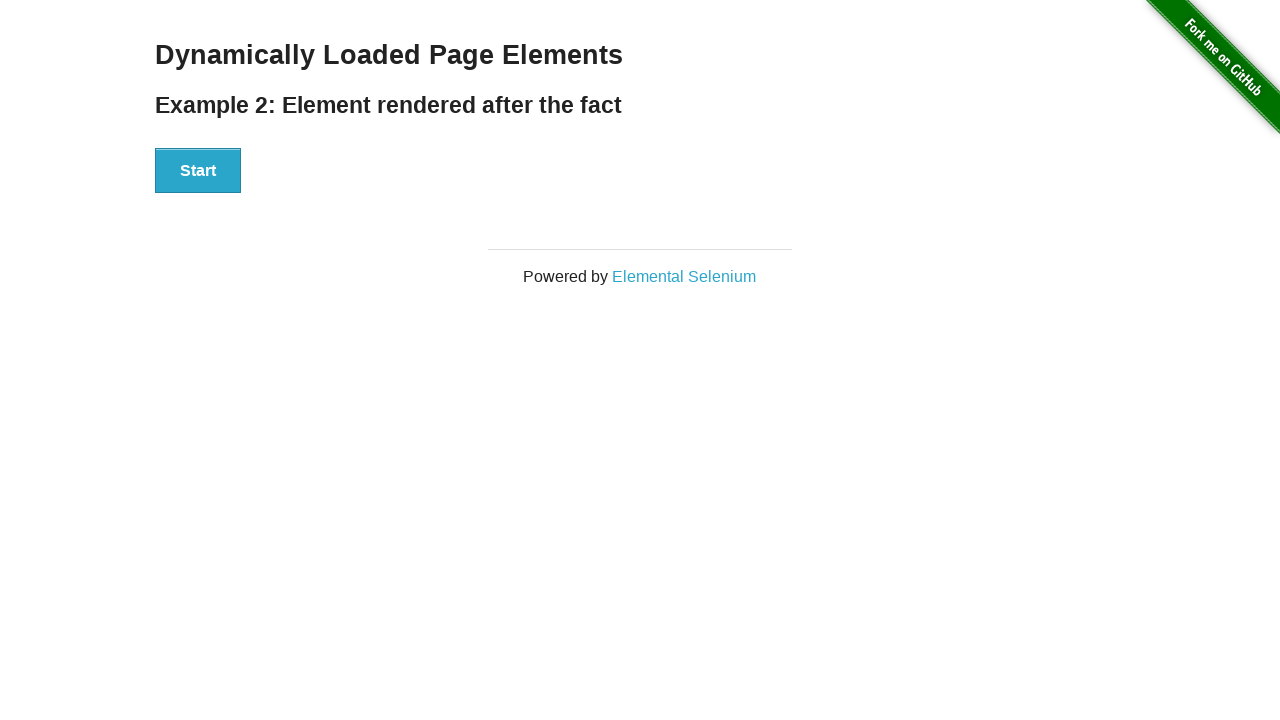

Clicked Start button to initiate dynamic loading at (198, 171) on xpath=//div[@id='start']//button[text()='Start']
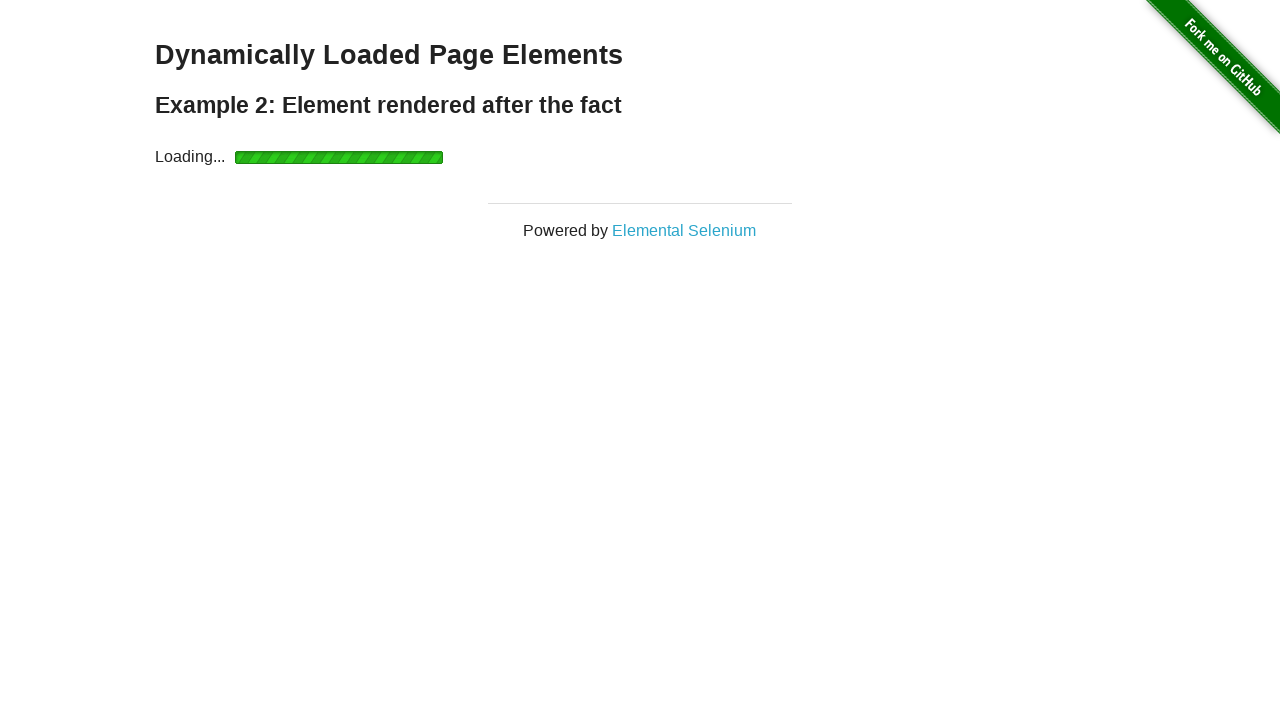

Waited for and verified 'Hello World!' text appeared
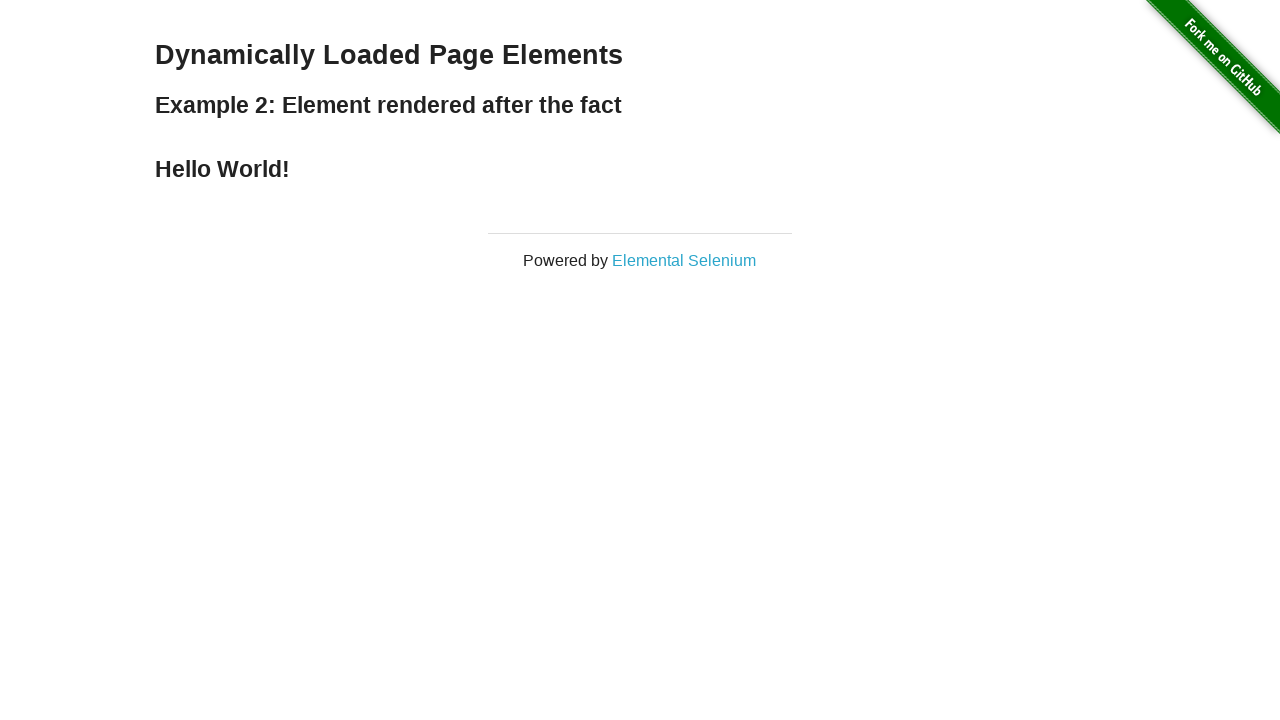

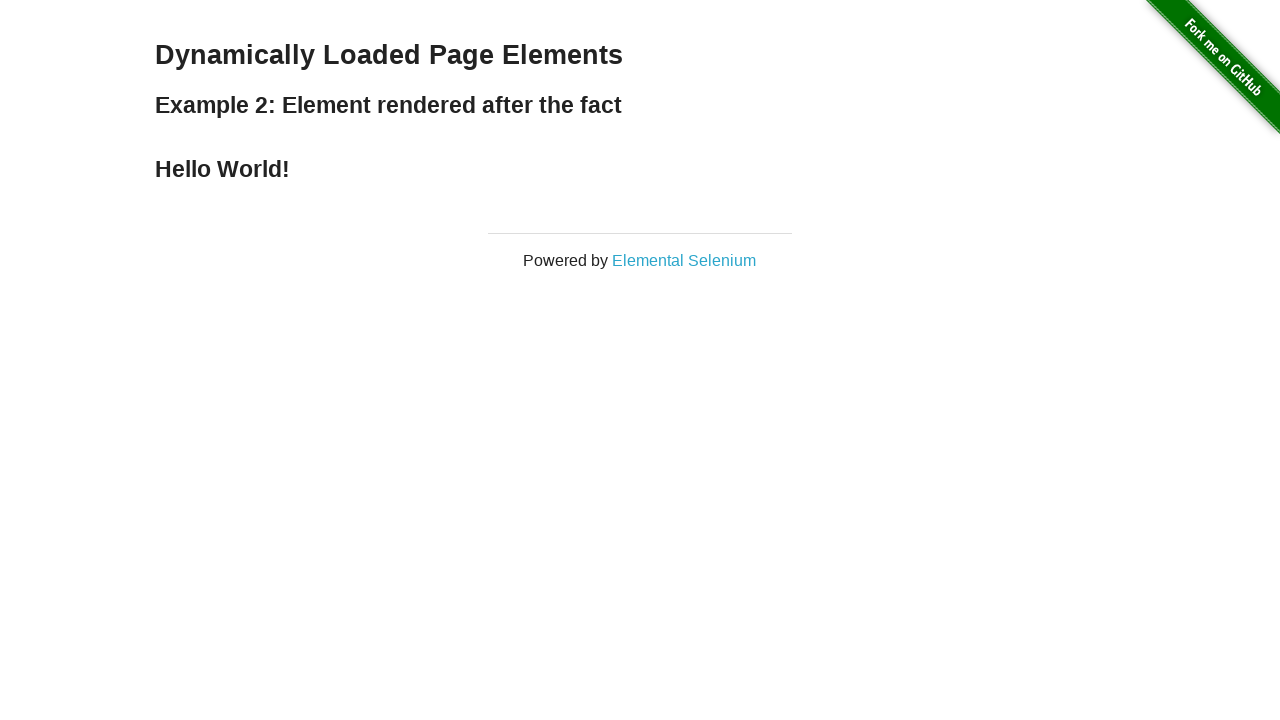